Tests a web form by filling a text input field and submitting the form, then verifying the success message

Starting URL: https://www.selenium.dev/selenium/web/web-form.html

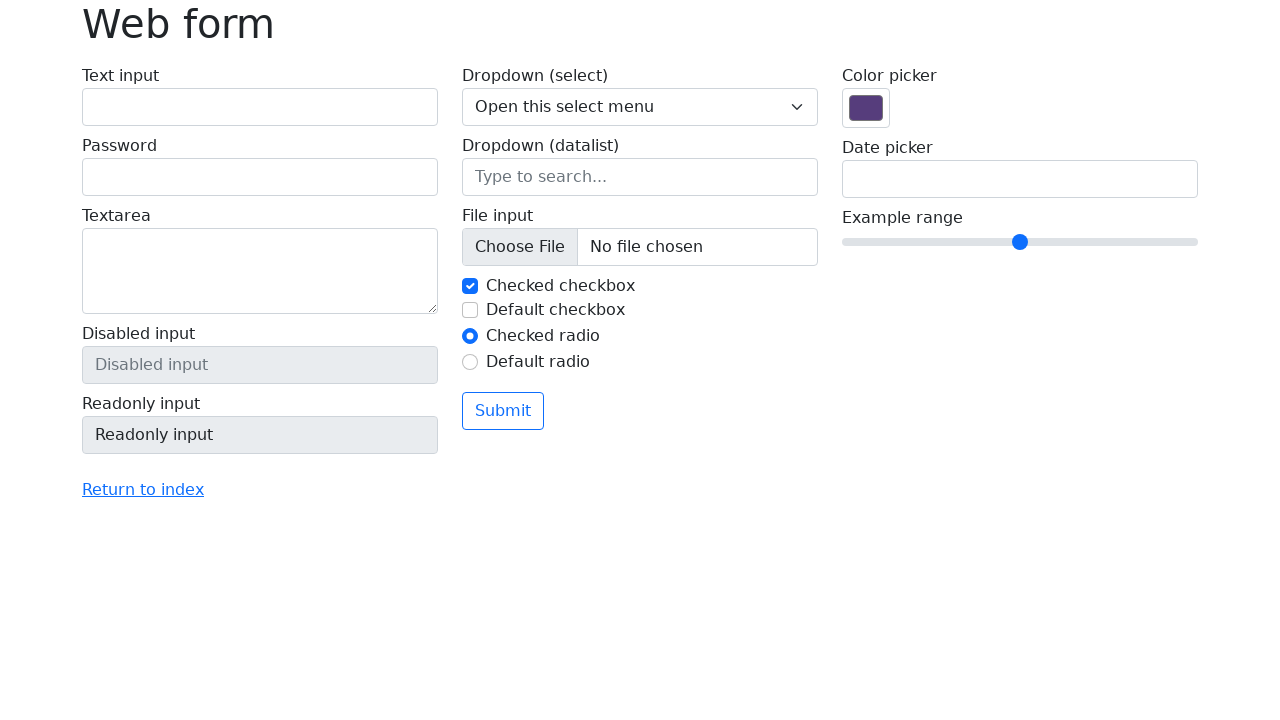

Filled text input field with 'Selenium' on input[name='my-text']
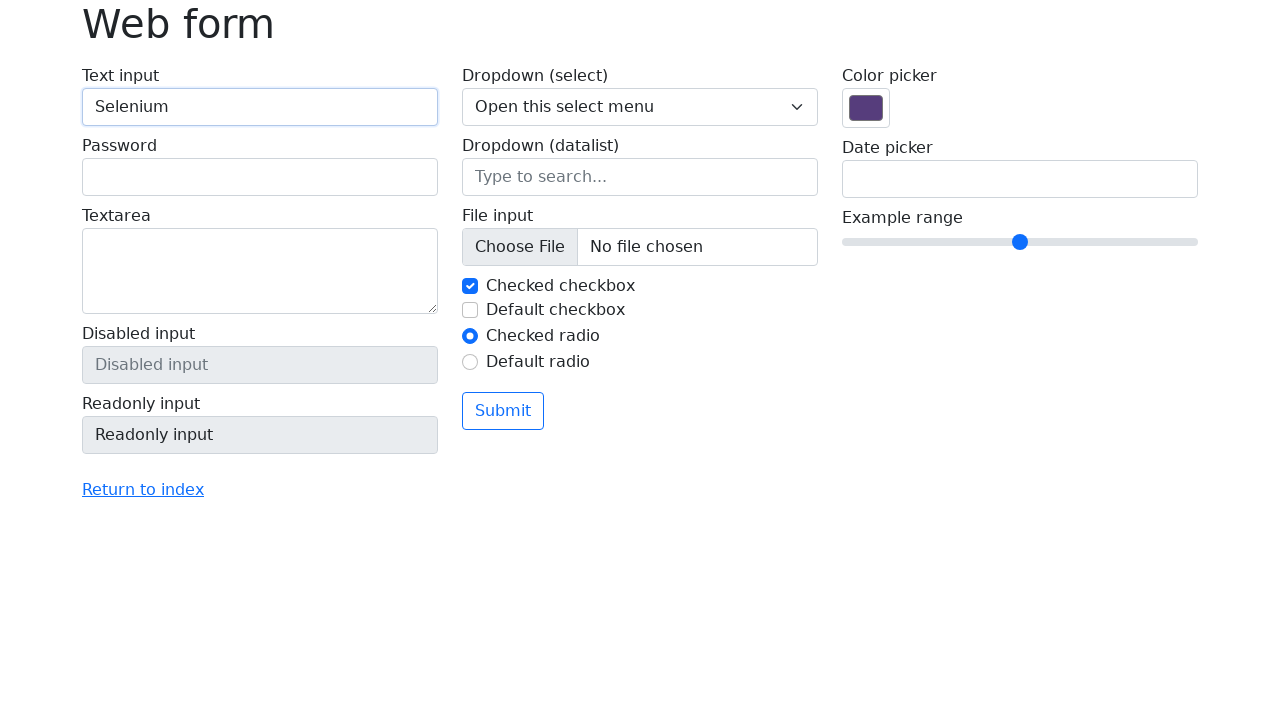

Clicked submit button to submit the form at (503, 411) on button
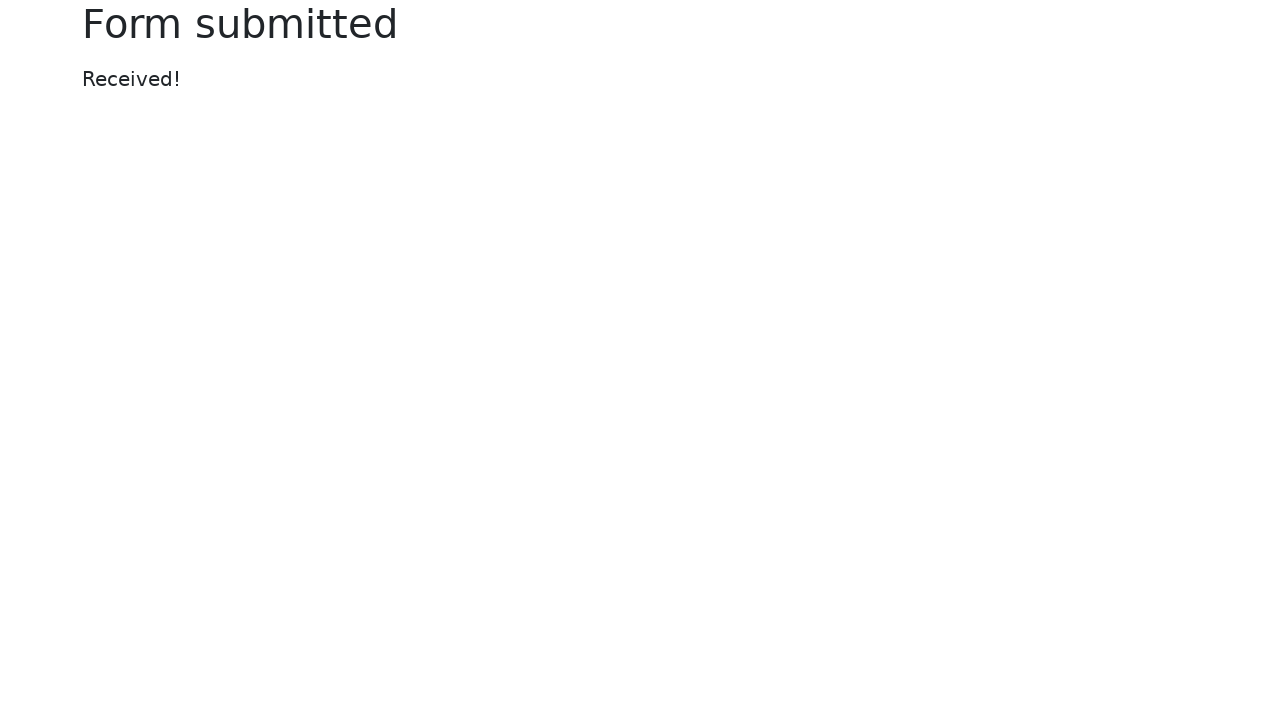

Success message appeared on the page
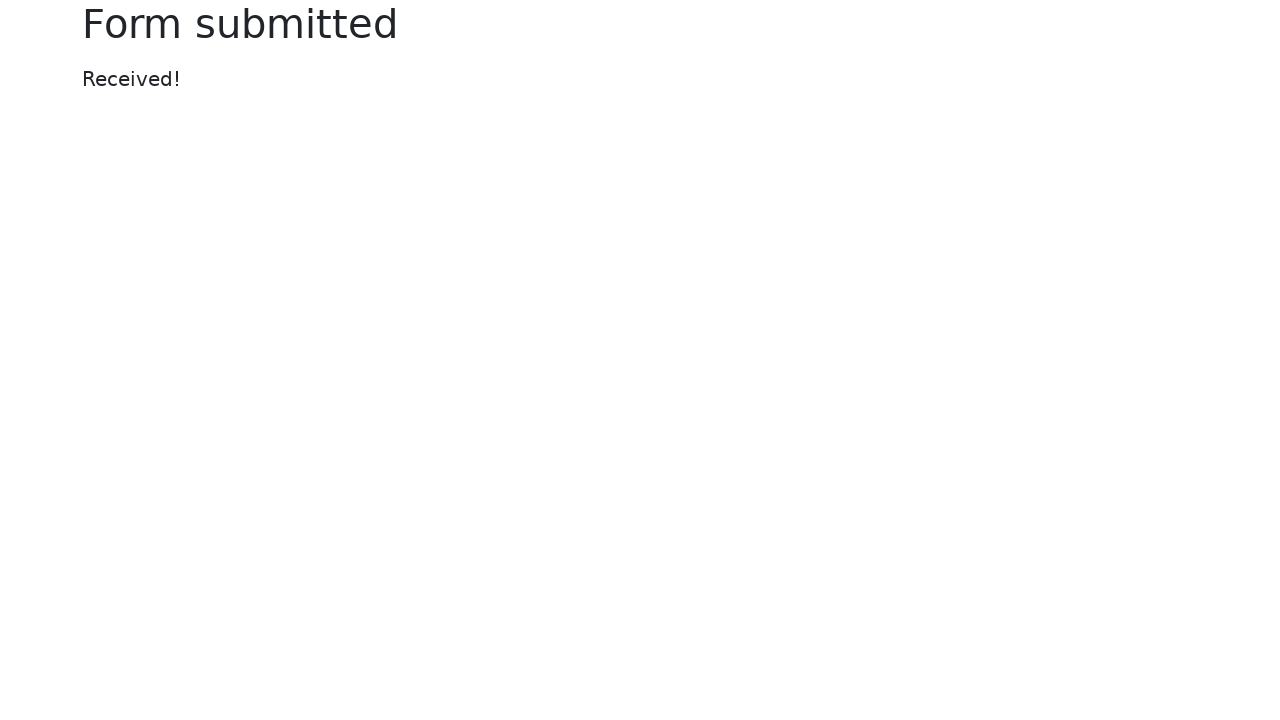

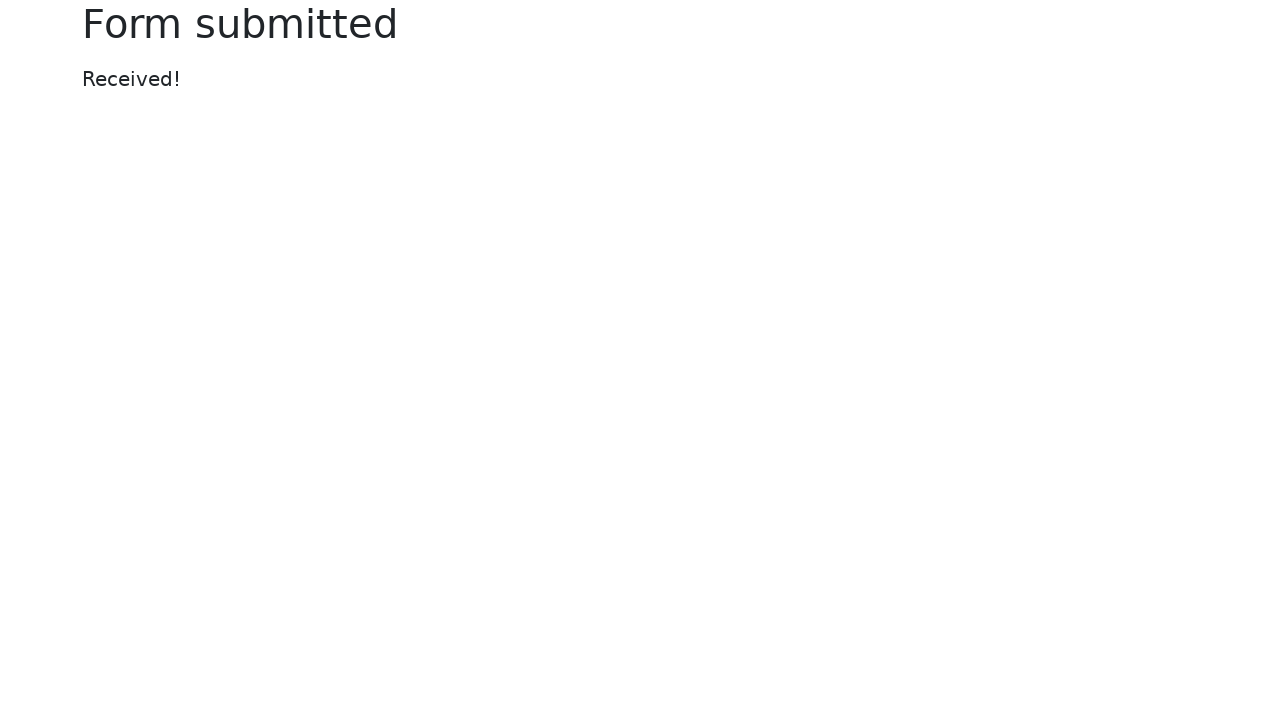